Tests the DemoQA practice form by filling in all fields (first name, last name, email, gender, mobile, date of birth, subjects, hobbies, address, state, city) and submitting the form, then verifies the confirmation modal appears with the submitted data.

Starting URL: https://demoqa.com/automation-practice-form

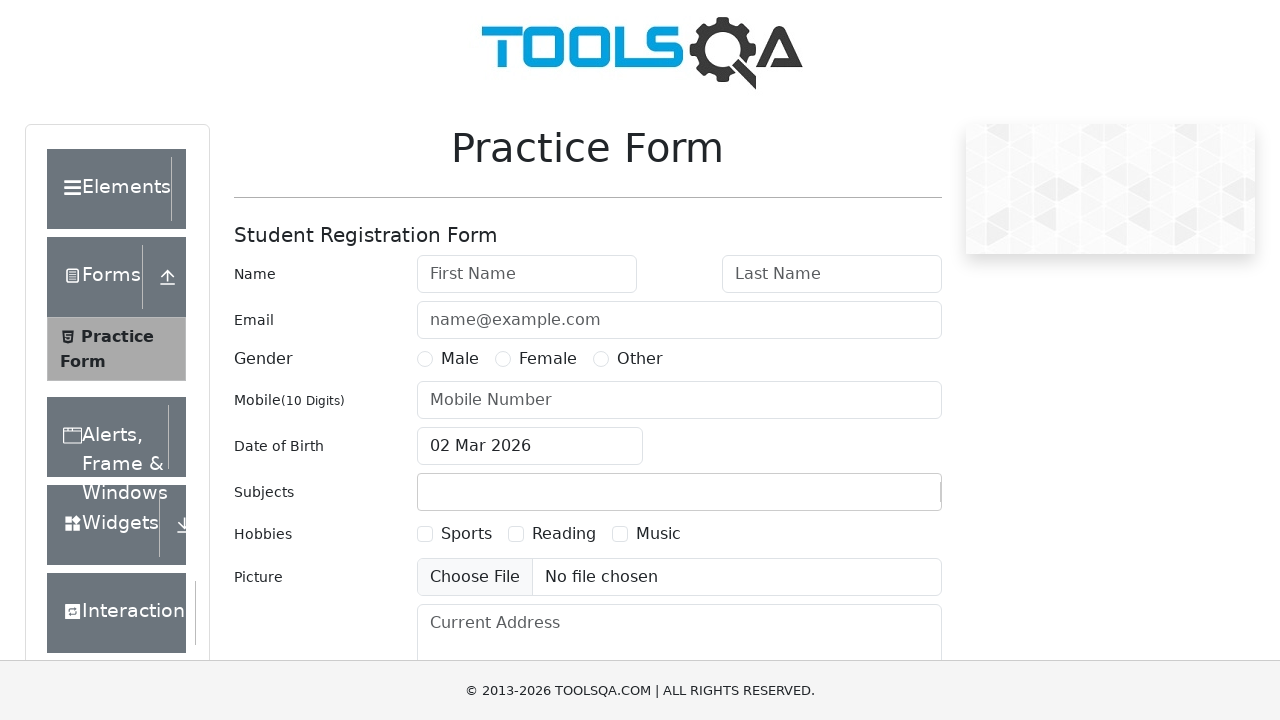

Filled first name field with 'Pavel' on //input[@id='firstName']
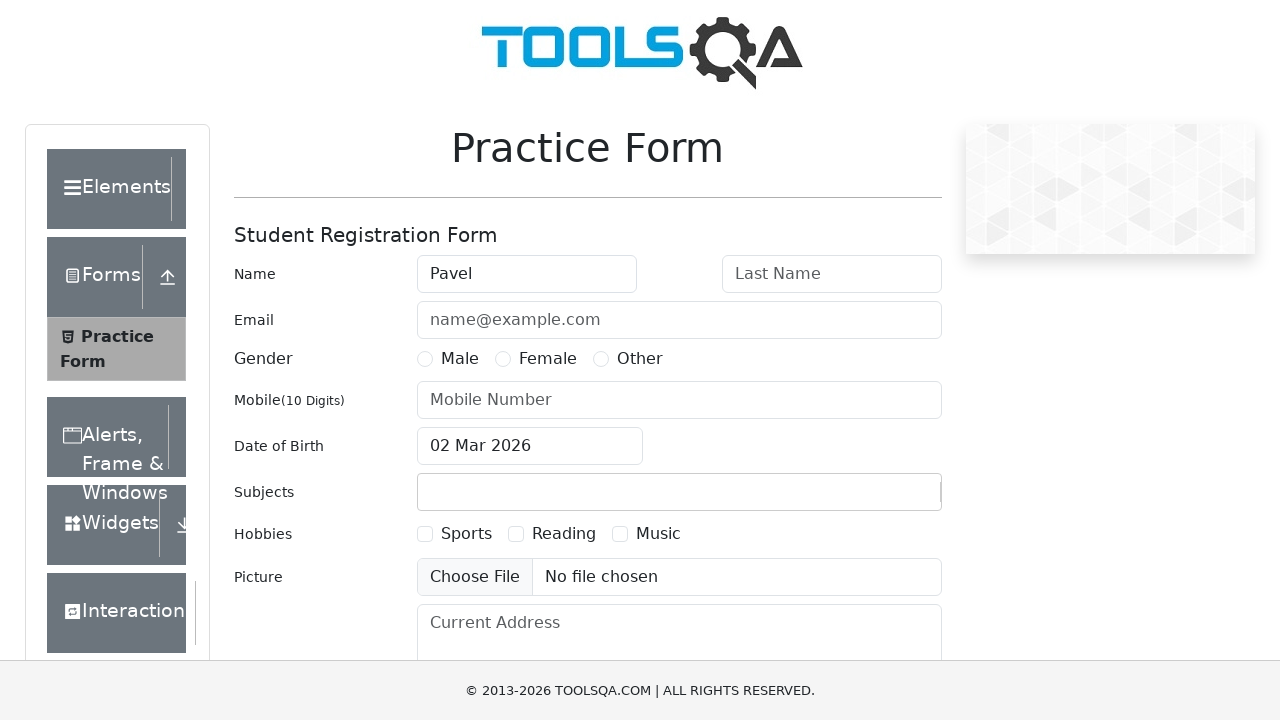

Filled last name field with 'Korolev' on //input[@id='lastName']
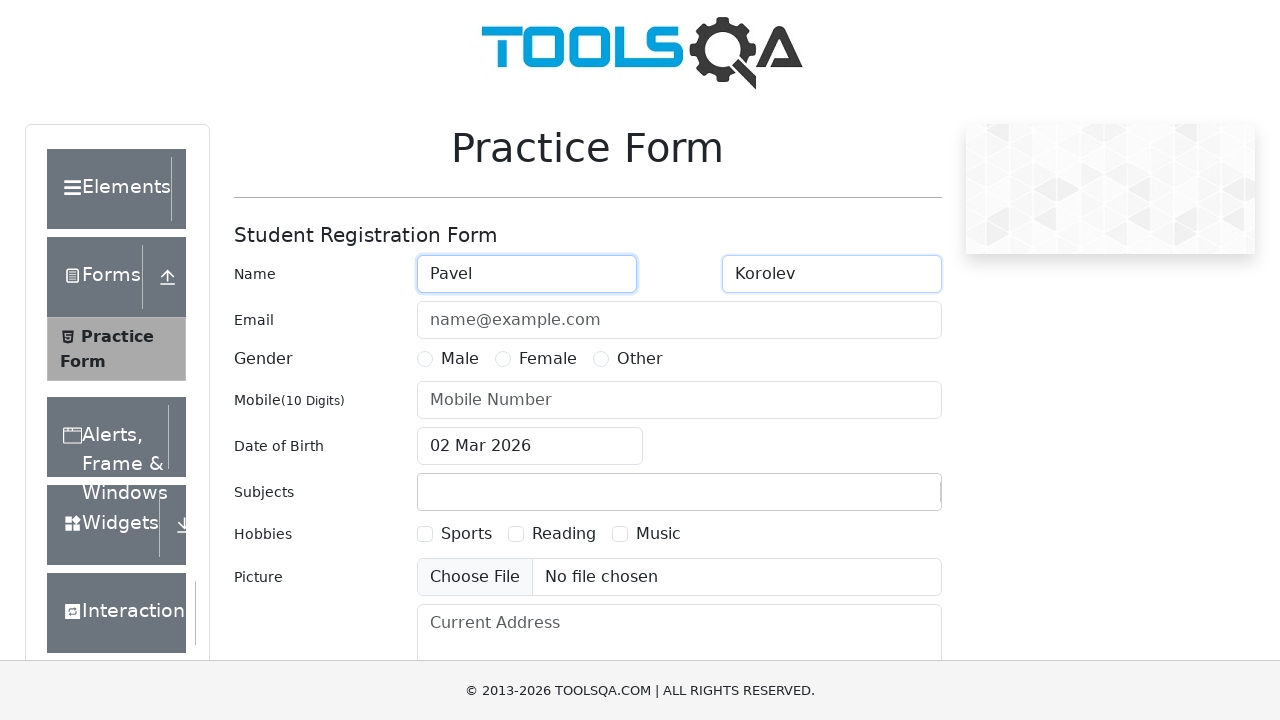

Filled email field with 'pavel.korolev@gmail.com' on //input[@id='userEmail']
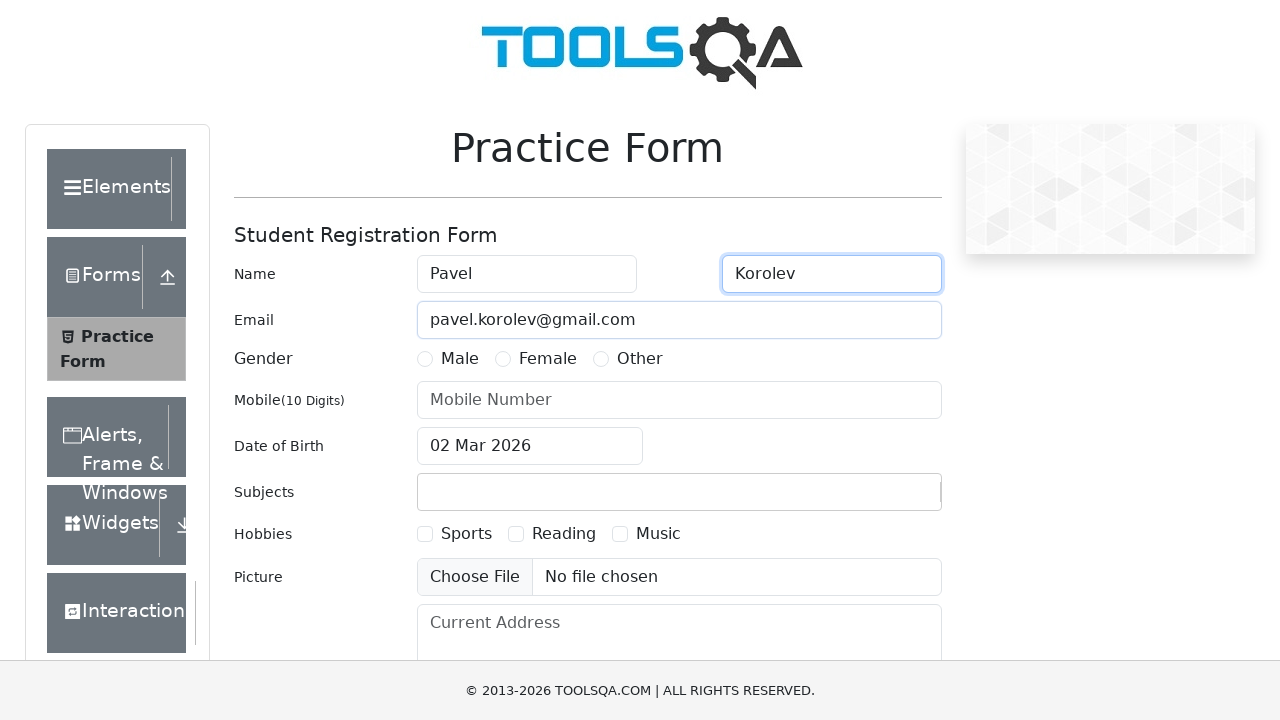

Selected 'Male' as gender at (460, 359) on xpath=//label[text()='Male']
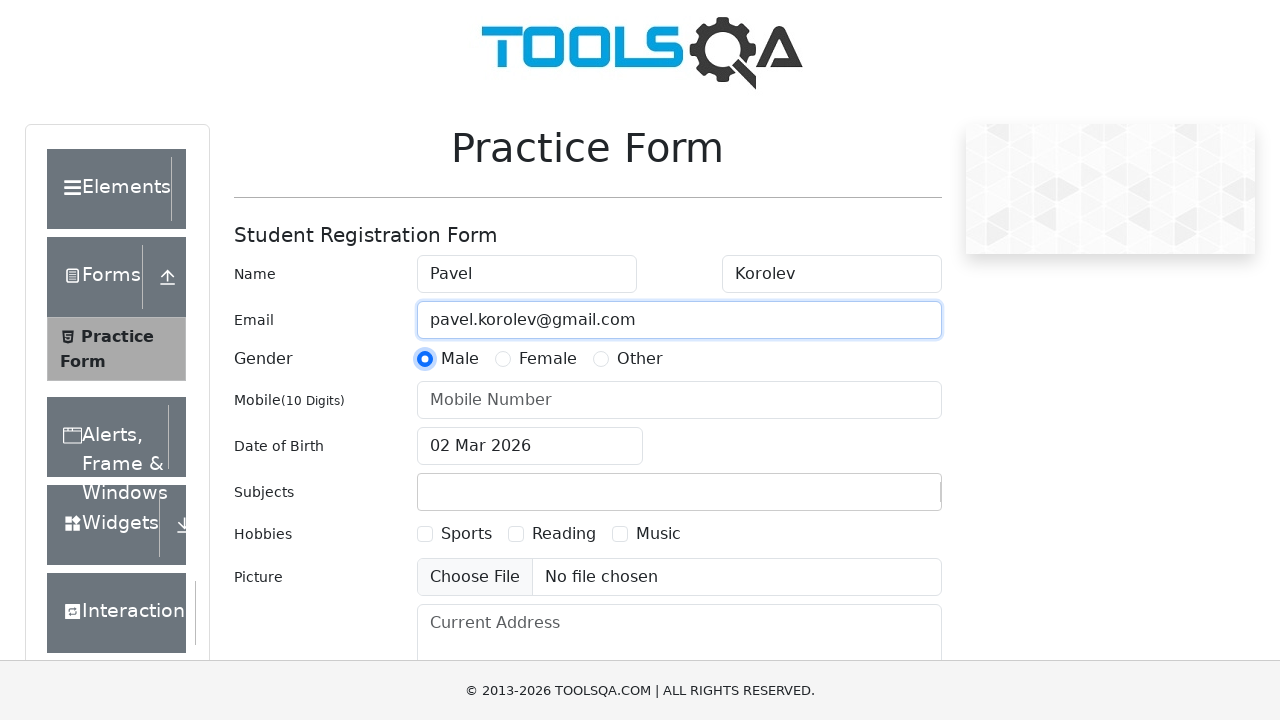

Filled mobile number field with '9261234567' on //input[@id='userNumber']
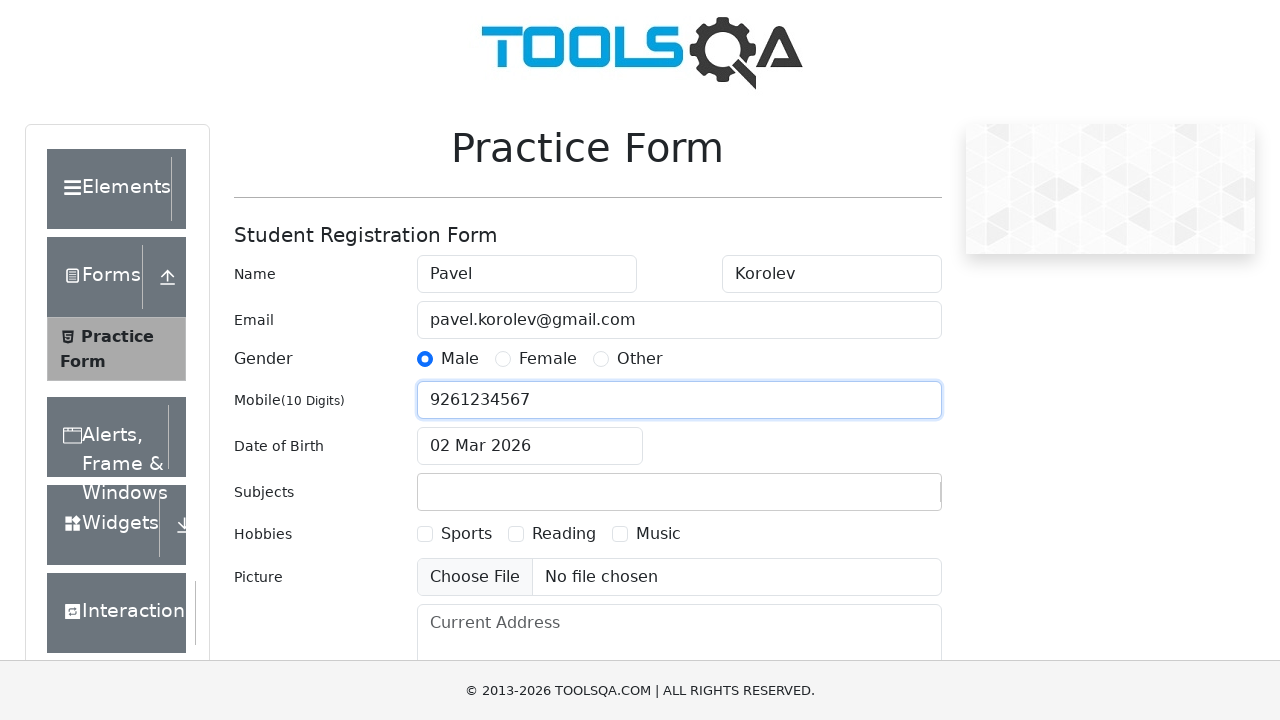

Clicked date of birth field to open date picker at (530, 446) on xpath=//input[@id='dateOfBirthInput']
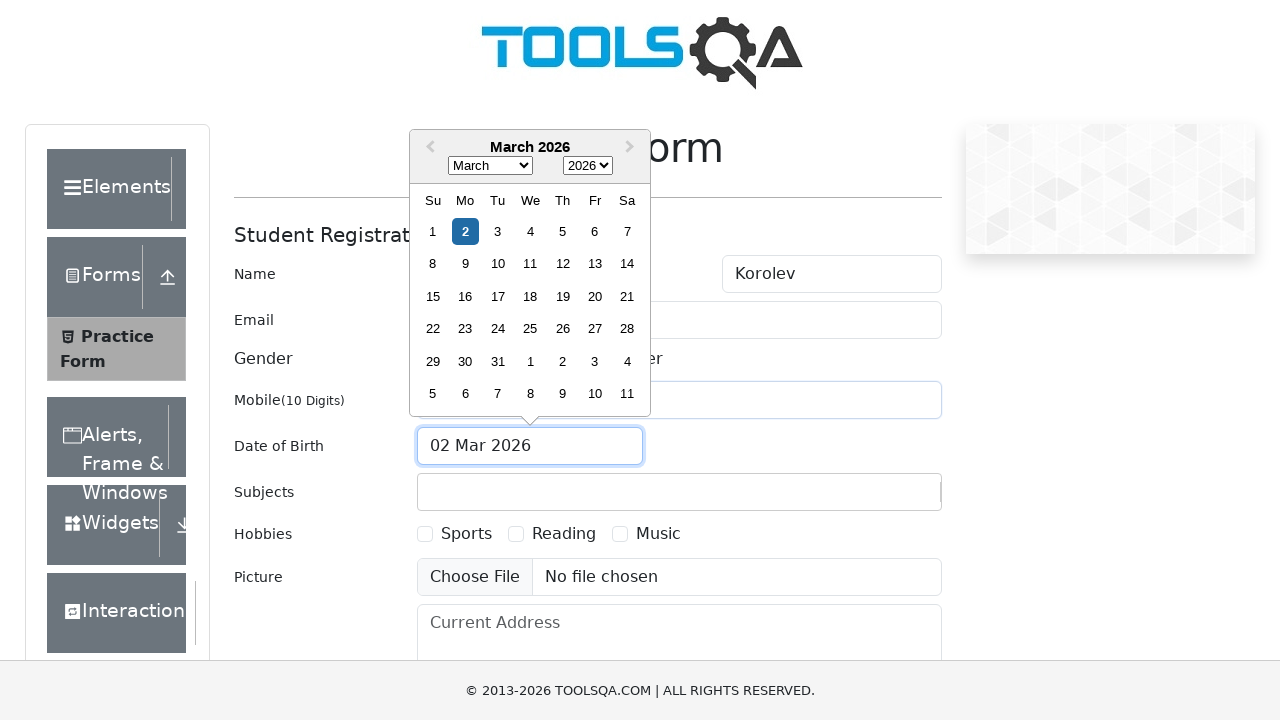

Selected 'November' from month dropdown on //select[@class='react-datepicker__month-select']
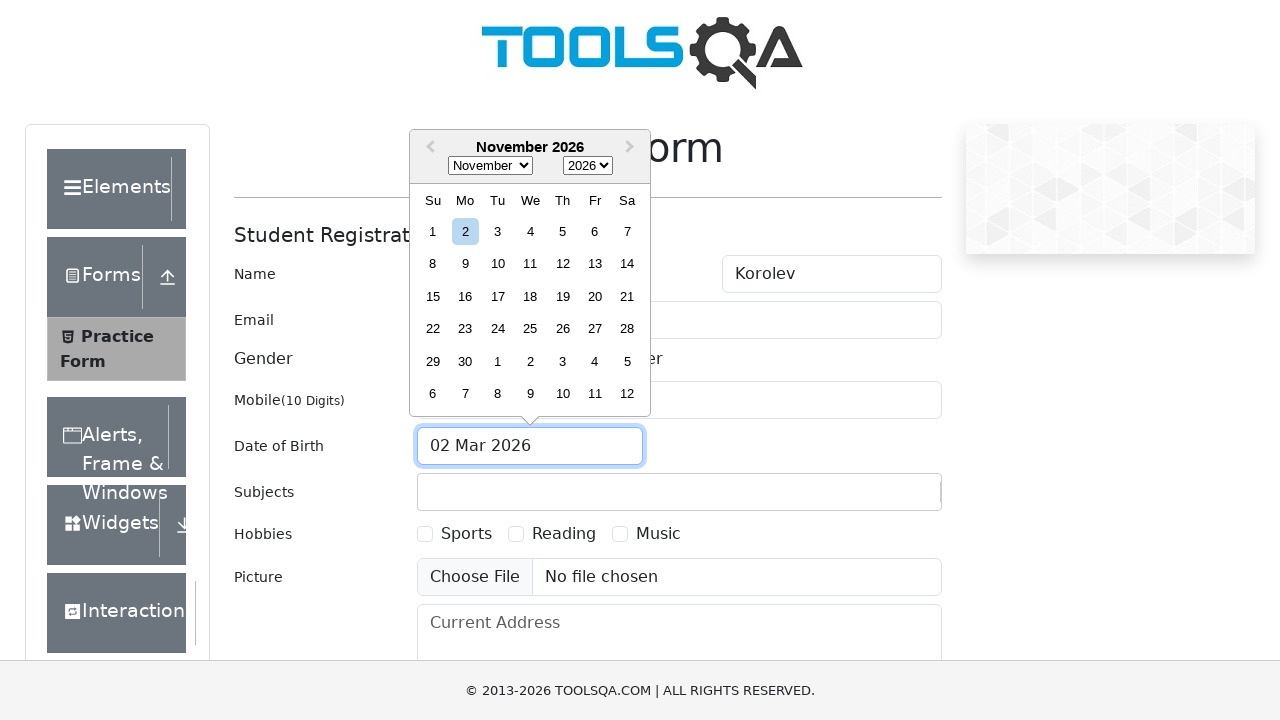

Selected '1996' from year dropdown on //select[@class='react-datepicker__year-select']
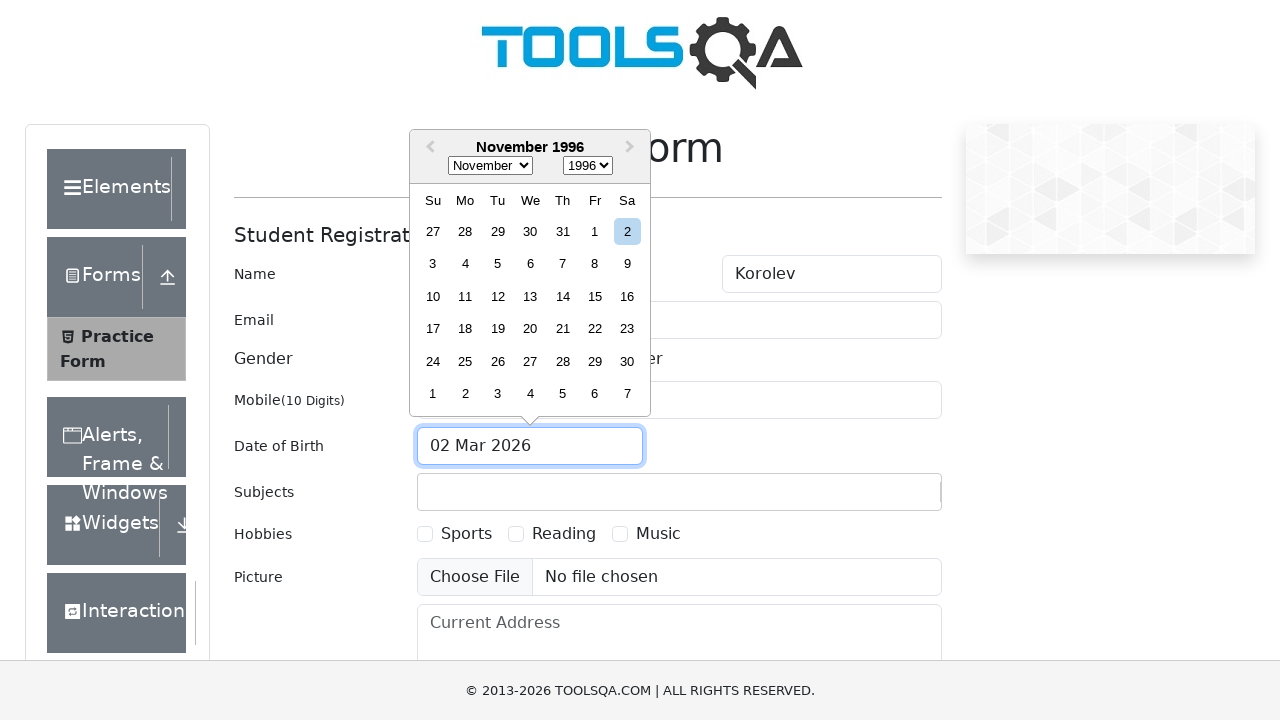

Selected the 19th day from date picker at (498, 329) on xpath=//div[@class='react-datepicker__day react-datepicker__day--019']
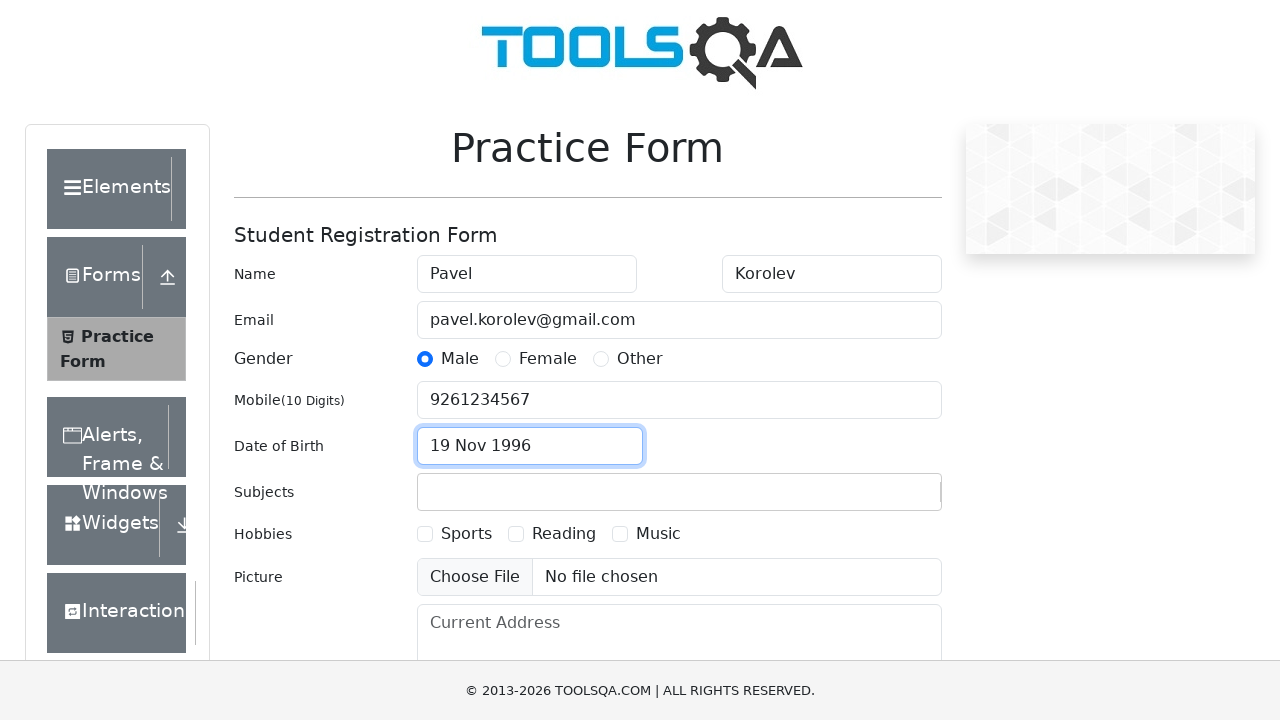

Filled subjects field with 'Biology, Chemistry' on //input[@id='subjectsInput']
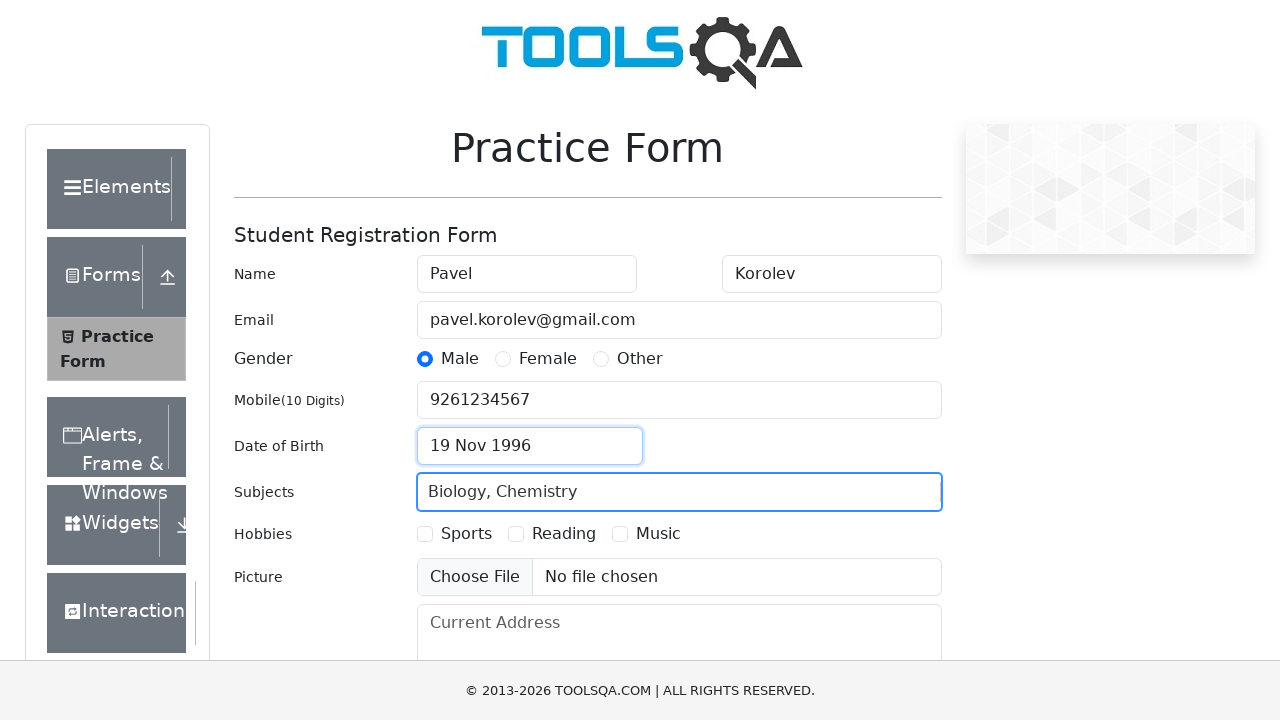

Selected 'Music' as hobby at (658, 534) on xpath=//label[text()='Music']
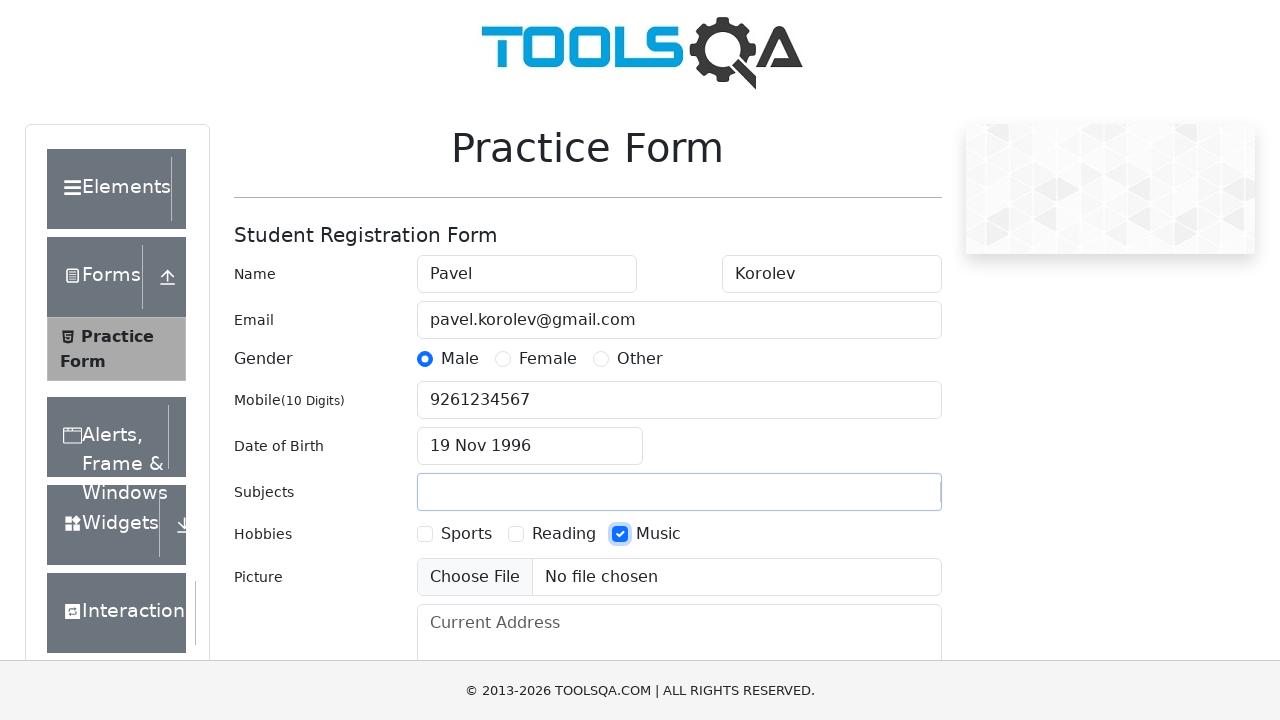

Filled current address field with 'Samara' on //textarea[@id='currentAddress']
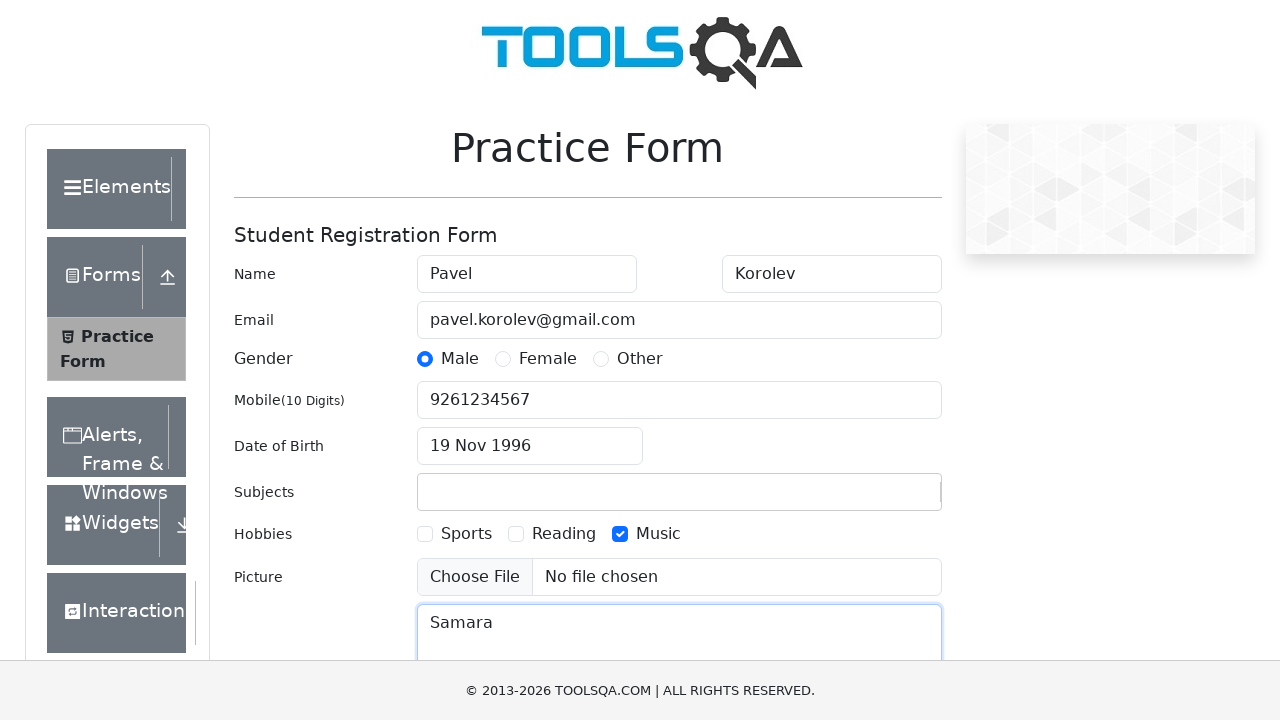

Clicked on state dropdown to open options at (527, 437) on xpath=//div[@id='state']
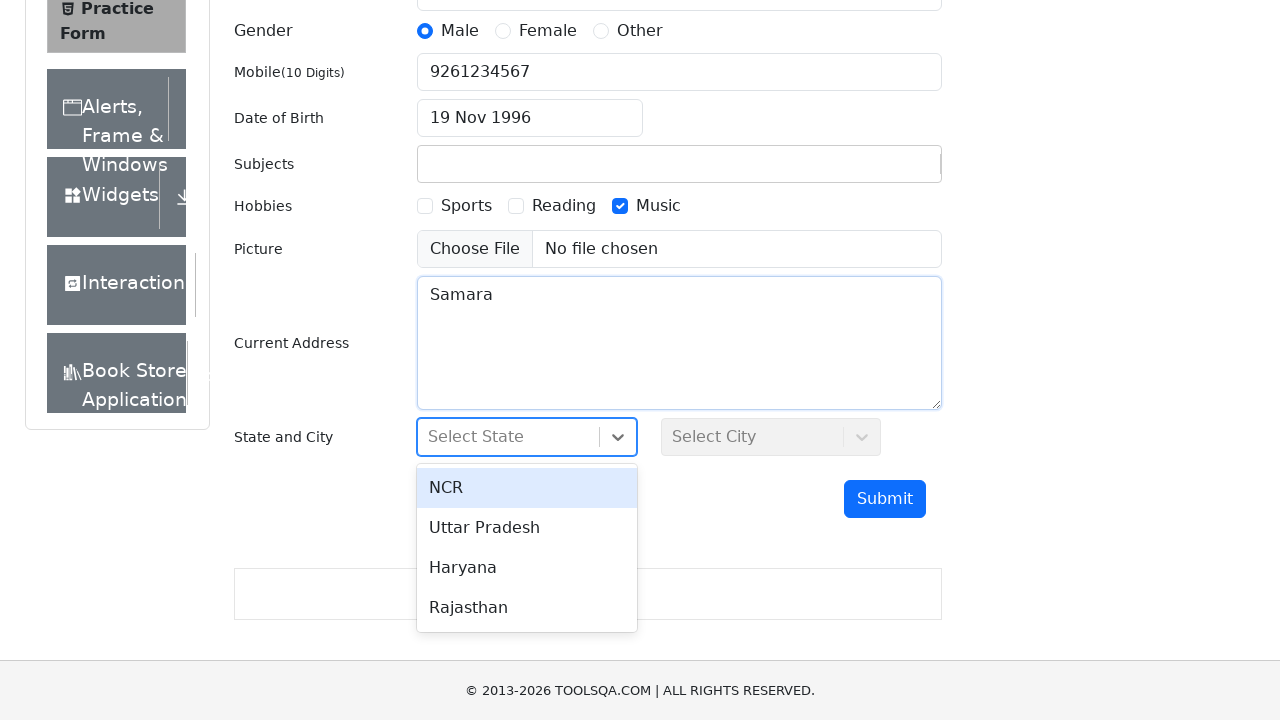

Selected 'NCR' from state dropdown at (527, 488) on xpath=//*[text()='NCR']
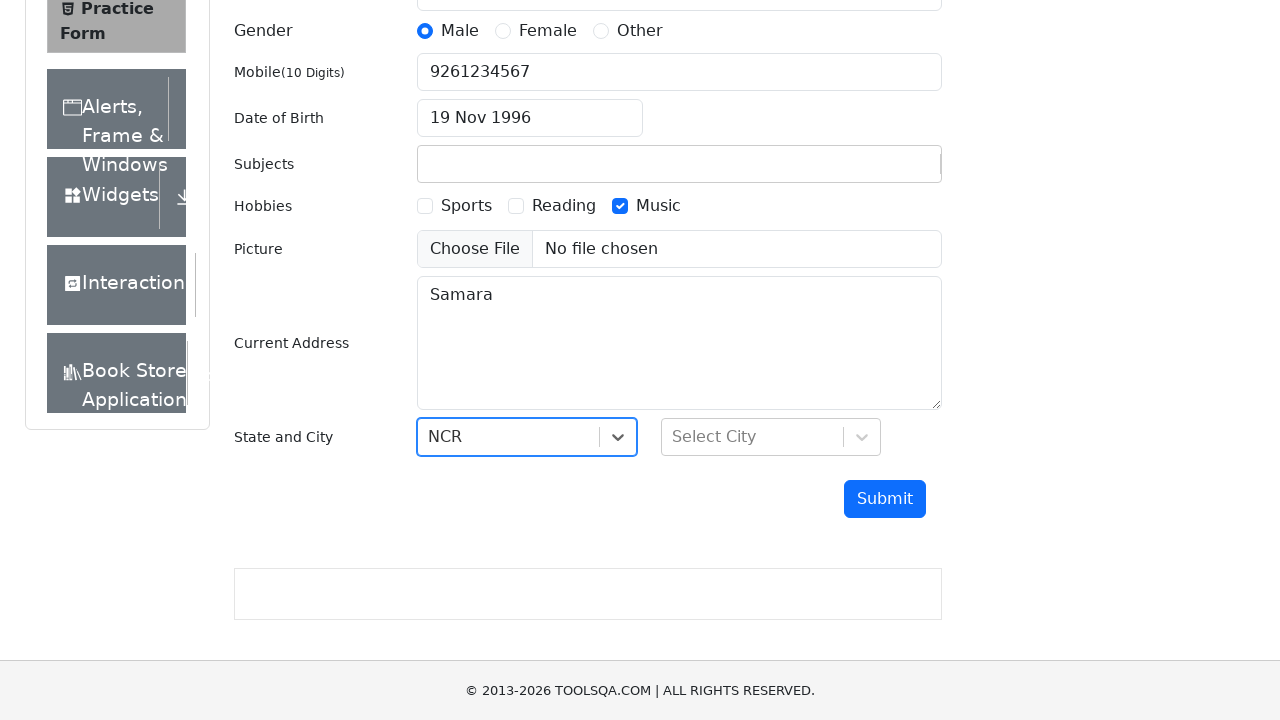

Clicked on city dropdown to open options at (771, 437) on xpath=//div[@id='city']
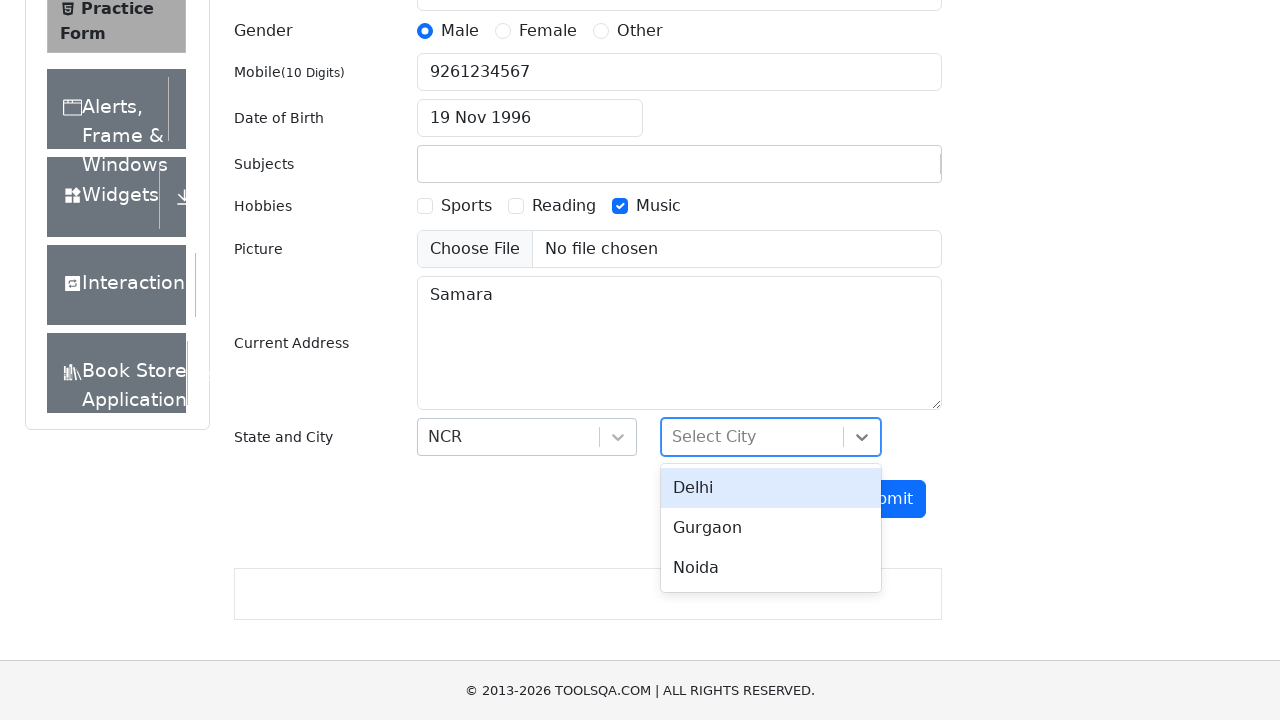

Selected 'Delhi' from city dropdown at (771, 488) on xpath=//*[text()='Delhi']
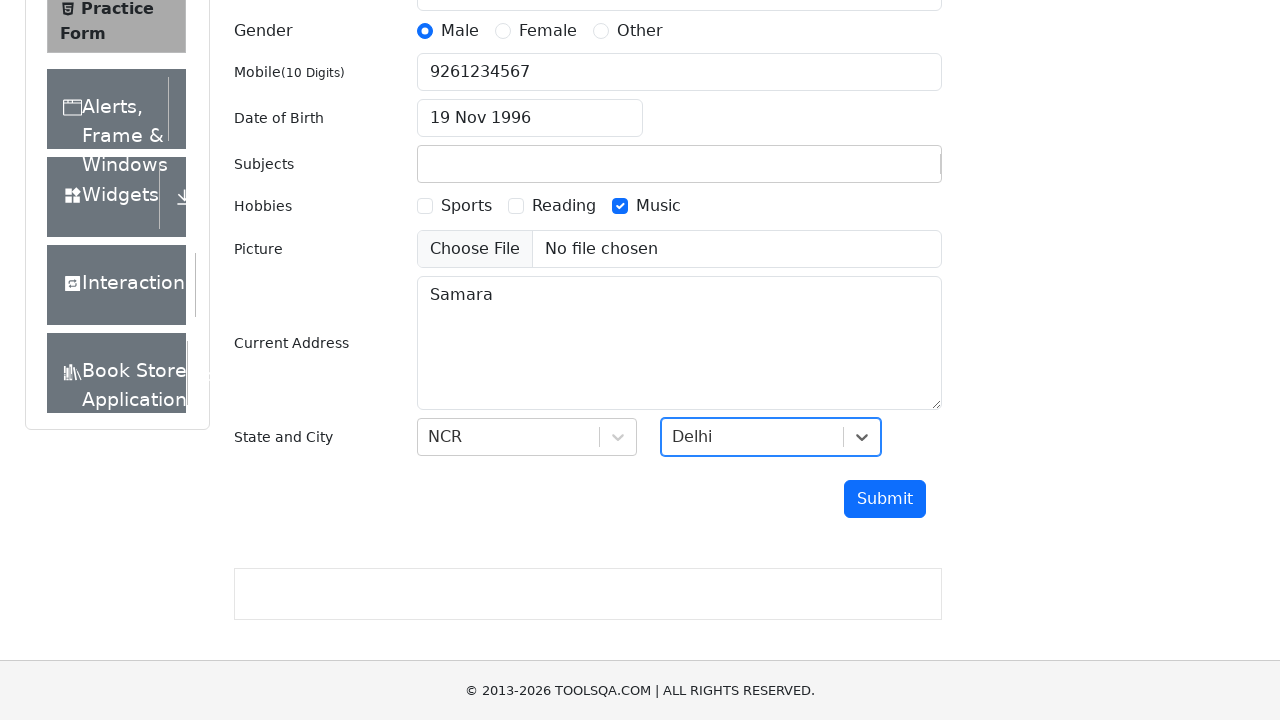

Clicked submit button to submit the form at (885, 499) on xpath=//button[@id='submit']
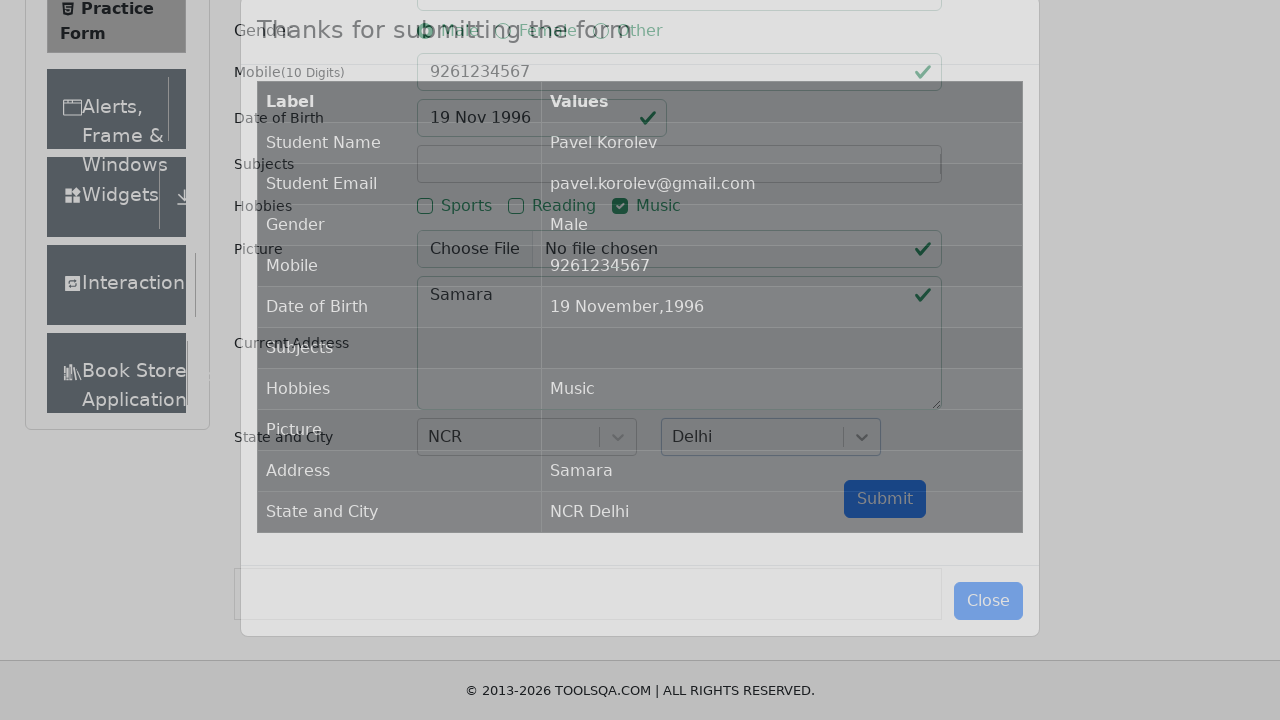

Confirmation modal appeared with submitted data
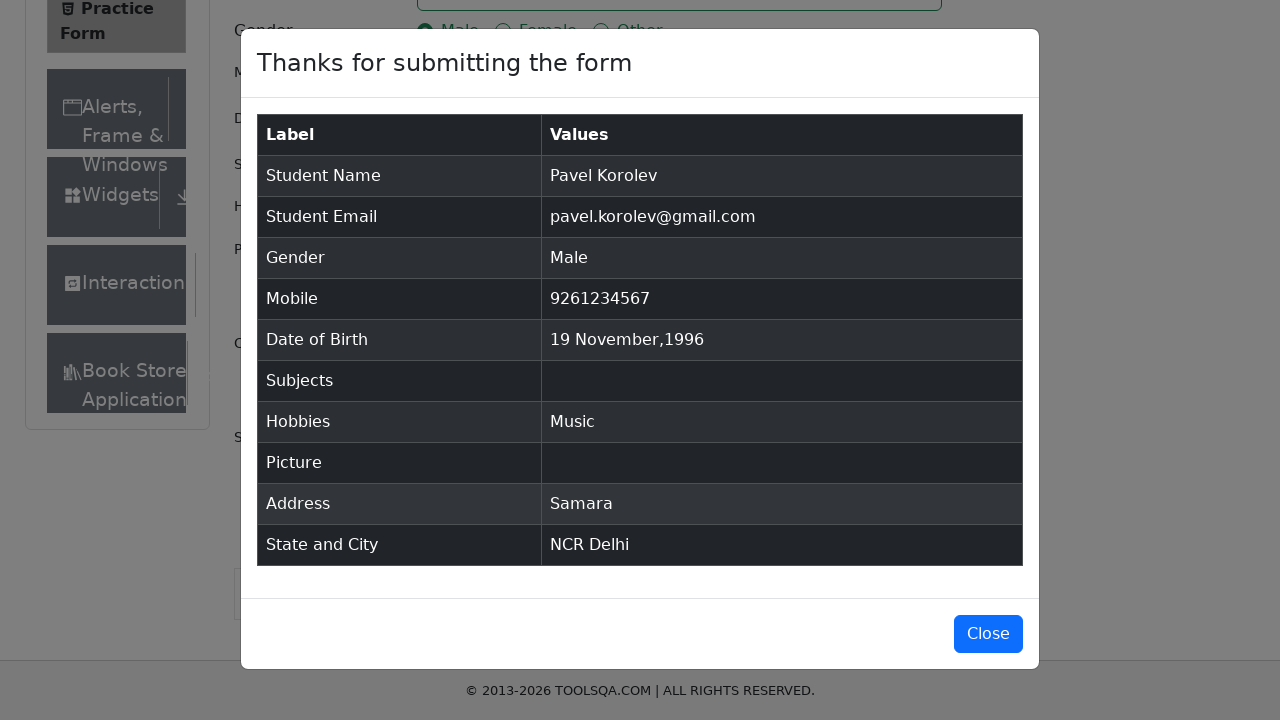

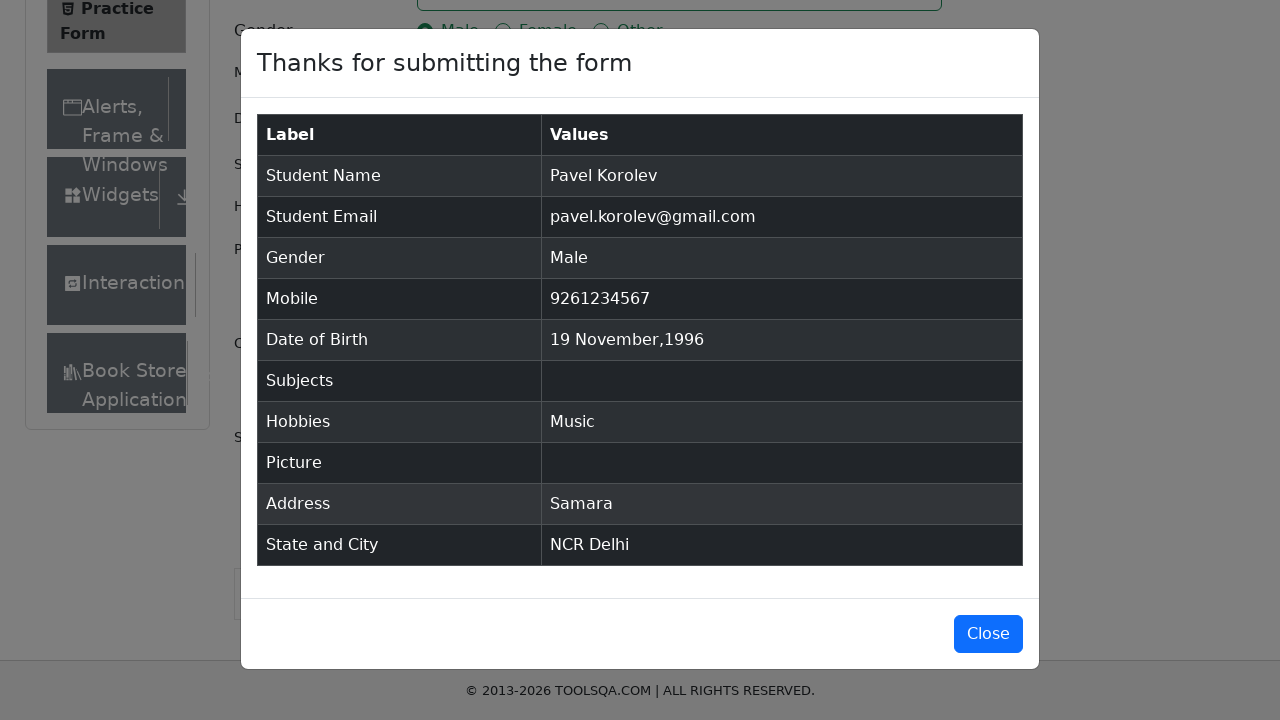